Tests a Flex Carousel Editor application across multiple deployment environments by verifying page loads, JavaScript functionality, and template interaction capabilities.

Starting URL: https://line-bot-pusher.pages.dev/flex-carousel-editor

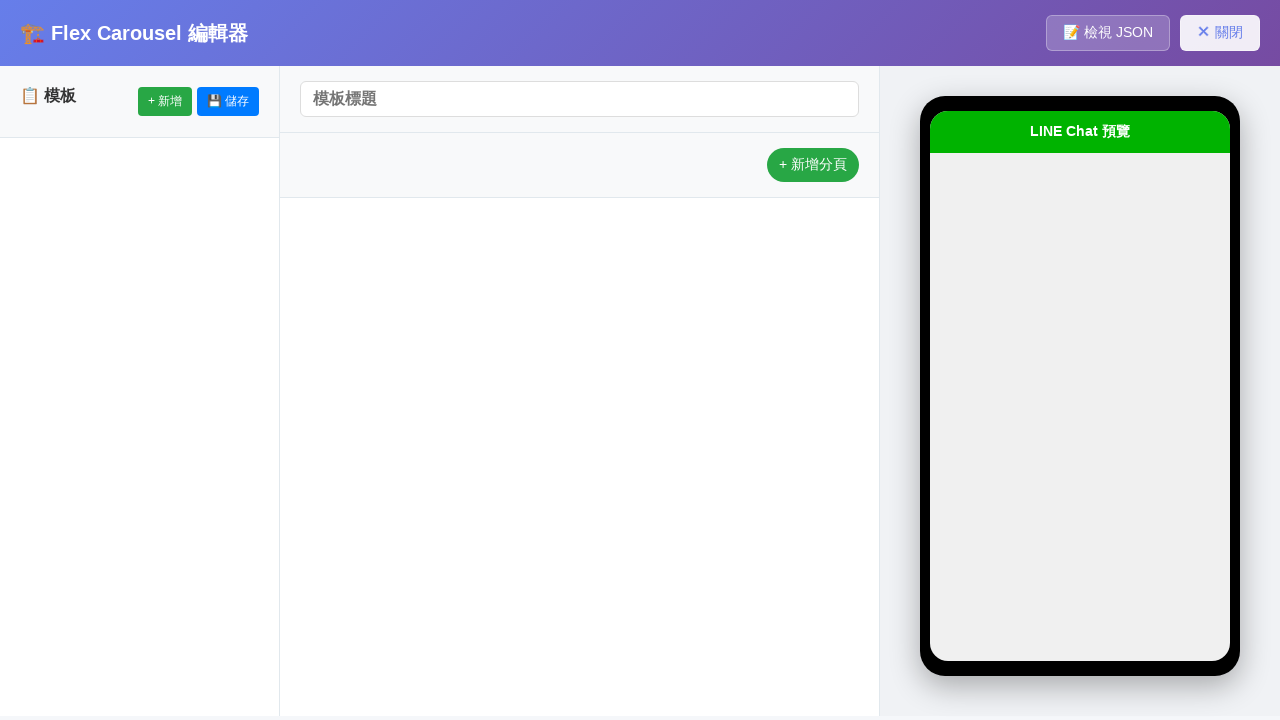

Main domain page loaded (networkidle state reached)
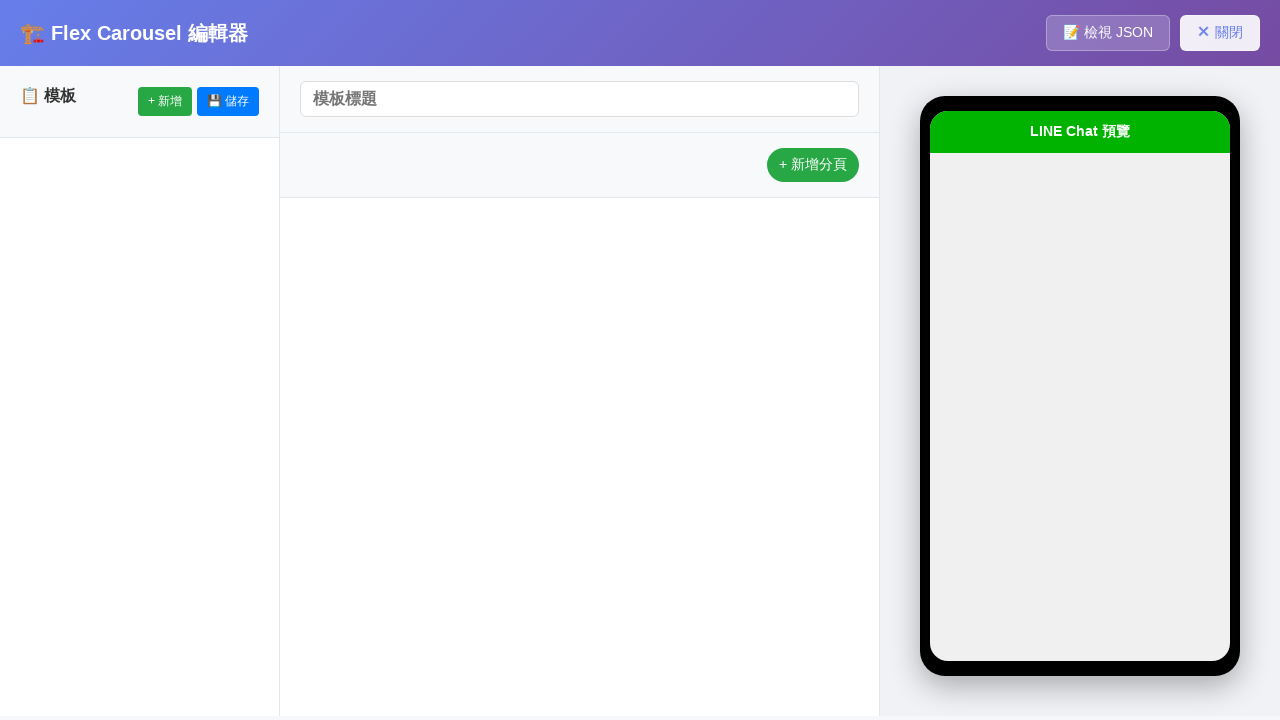

Waited 2 seconds for page stabilization
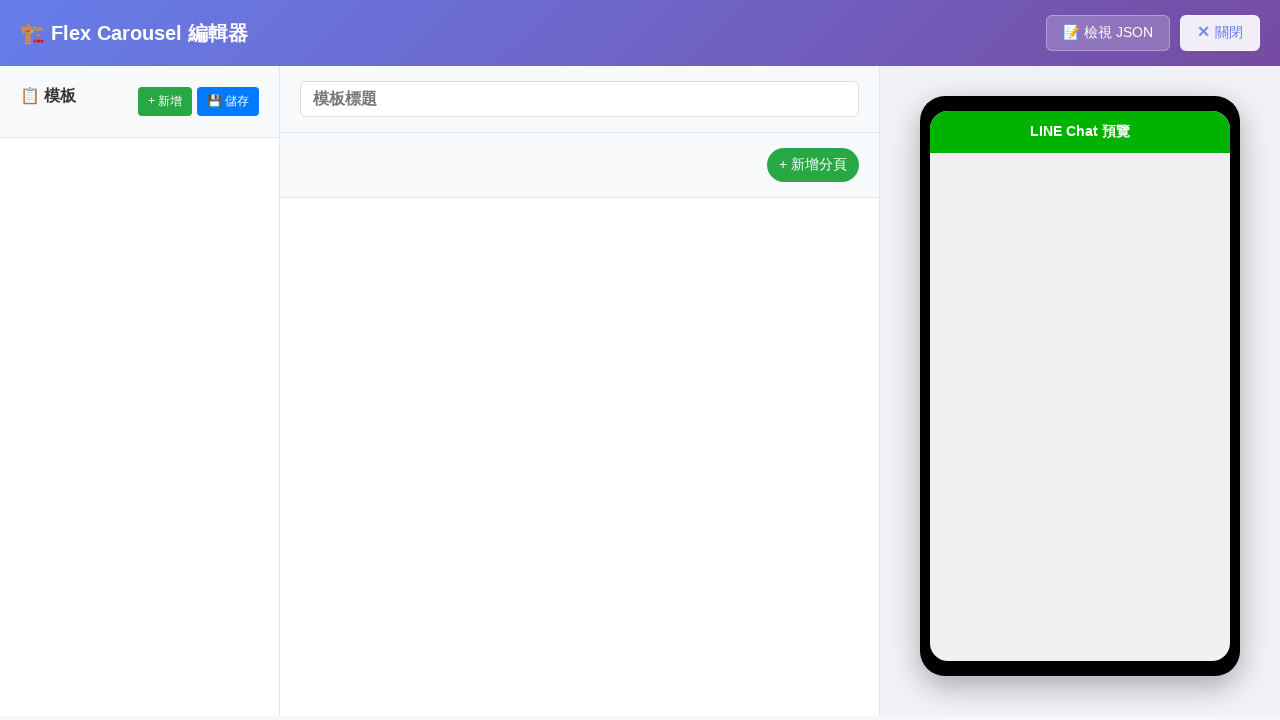

Queried for first template item on main domain
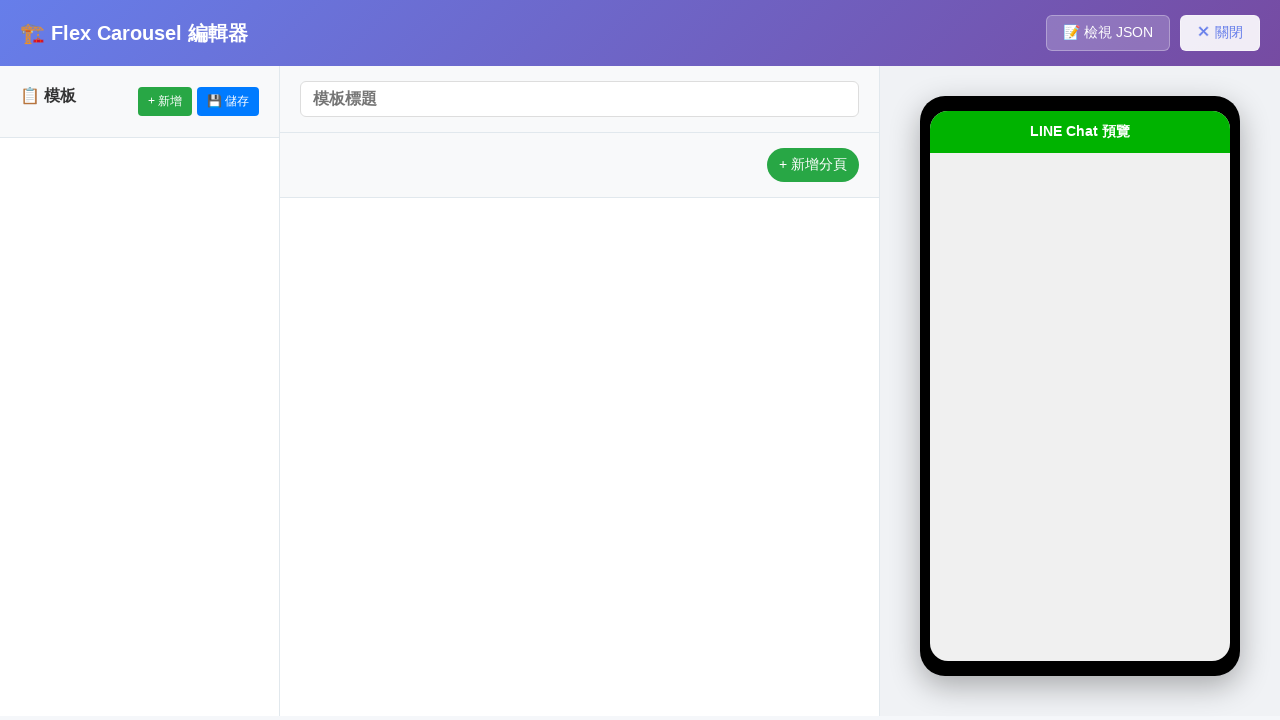

Navigated to specific version deployment (46d566b2)
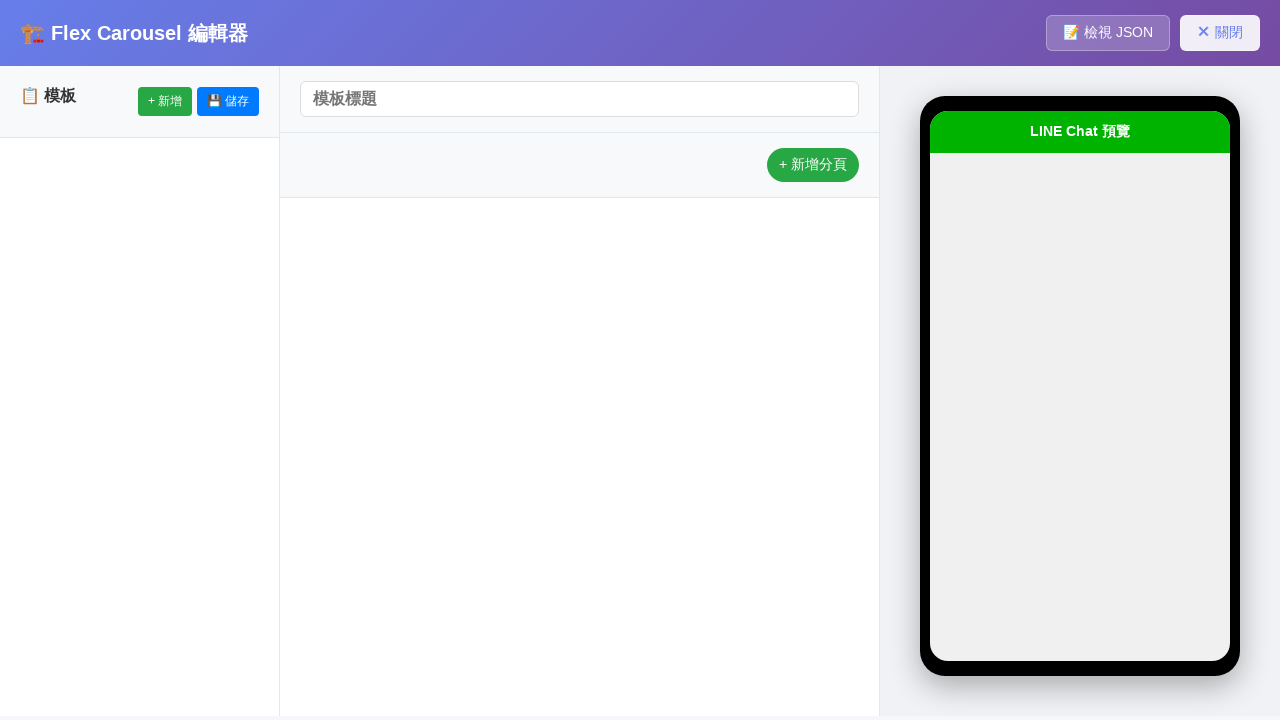

Version deployment page loaded (networkidle state reached)
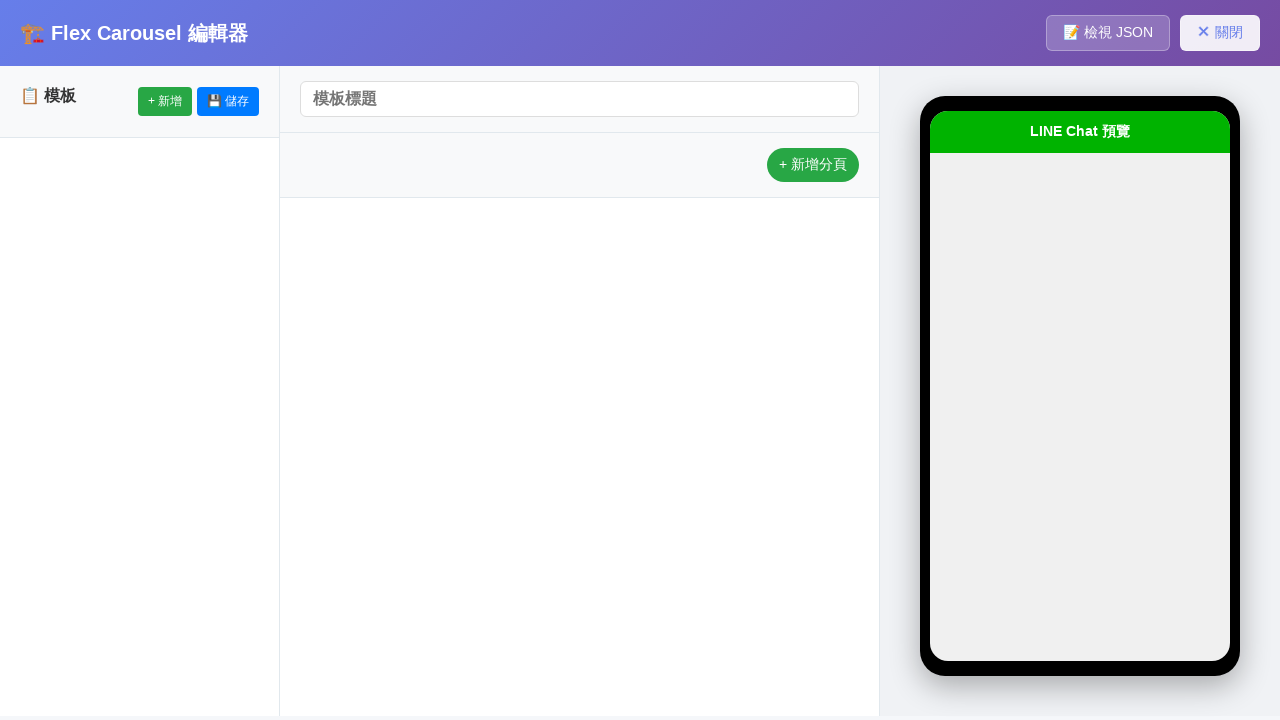

Waited 2 seconds for version deployment page stabilization
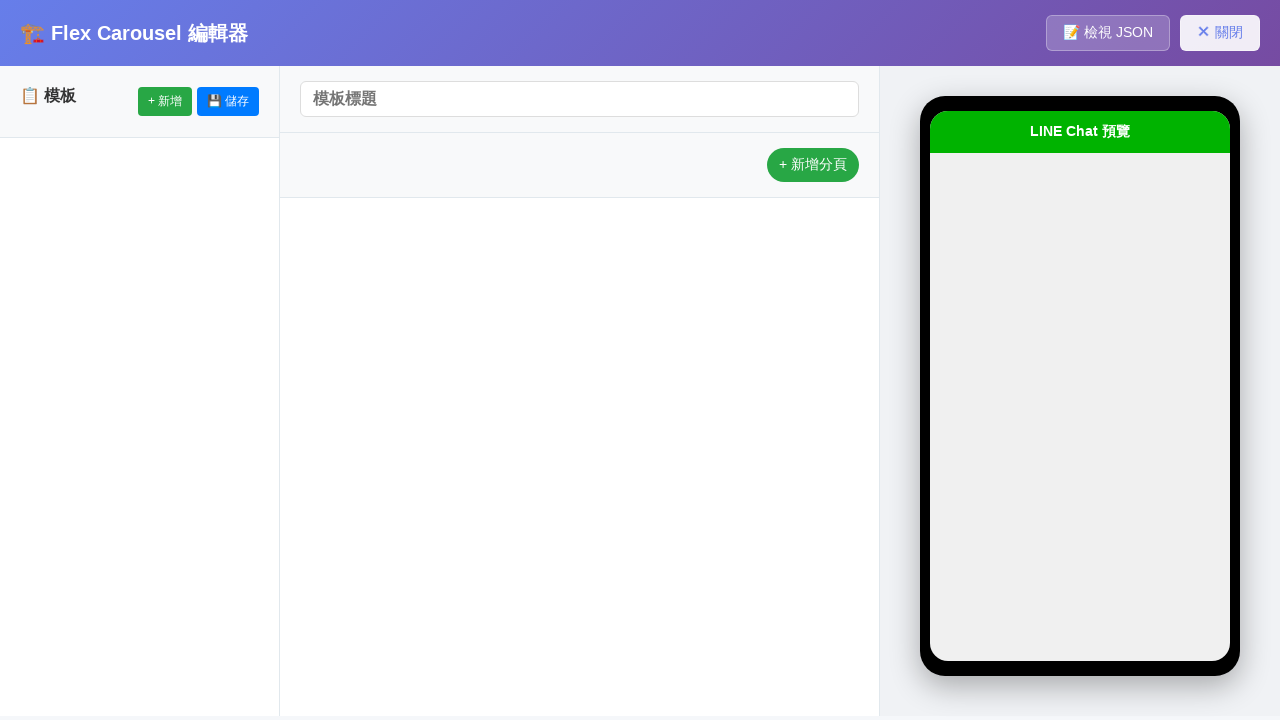

Queried for first template item on version deployment
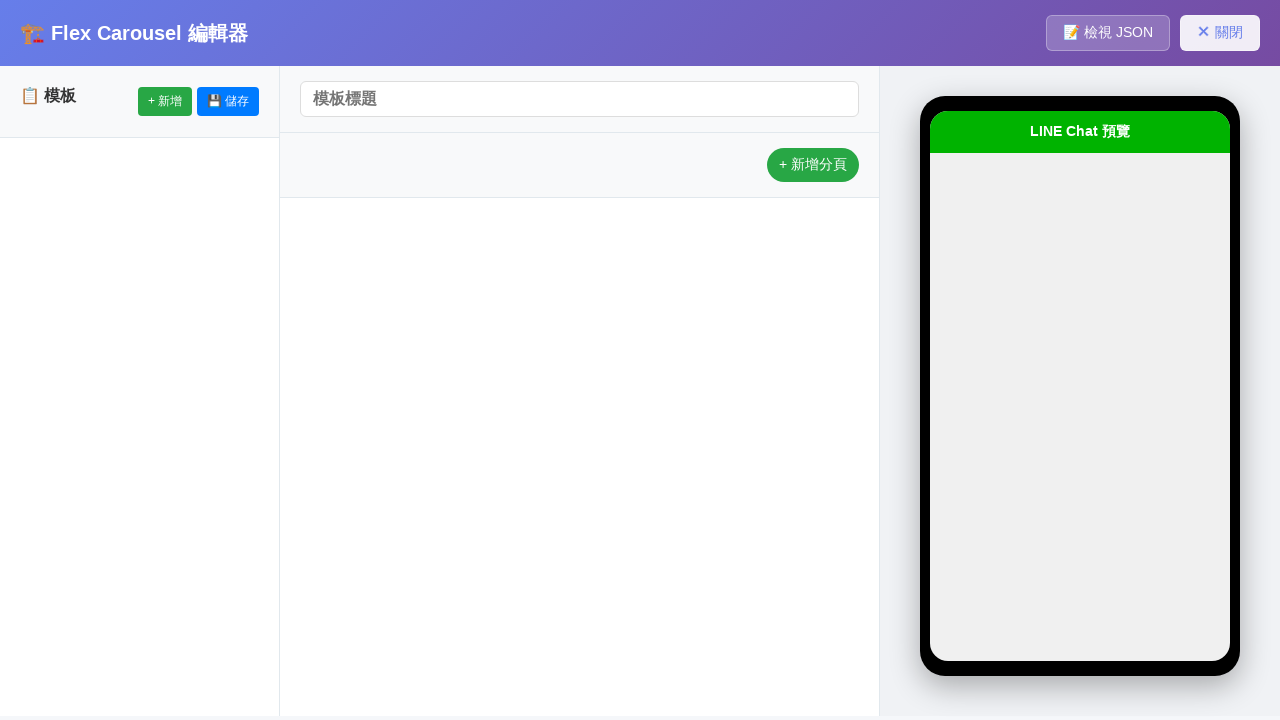

Navigated to development environment deployment
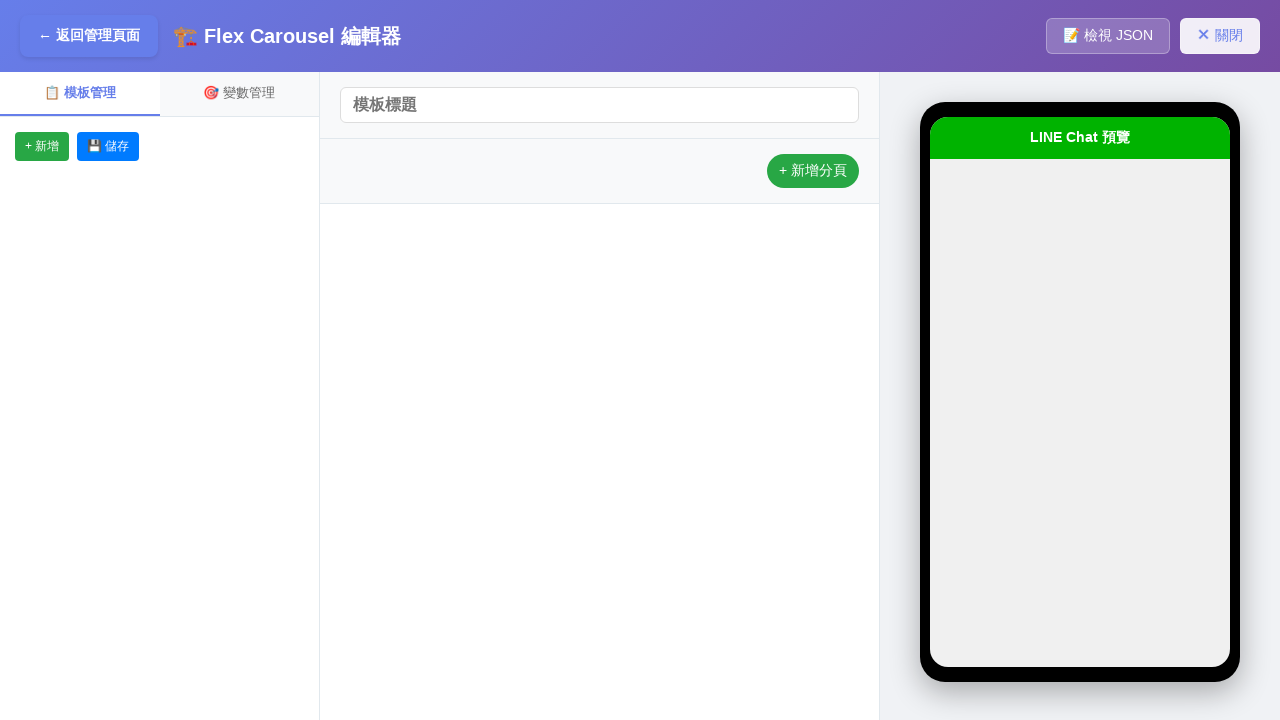

Development environment page loaded (networkidle state reached)
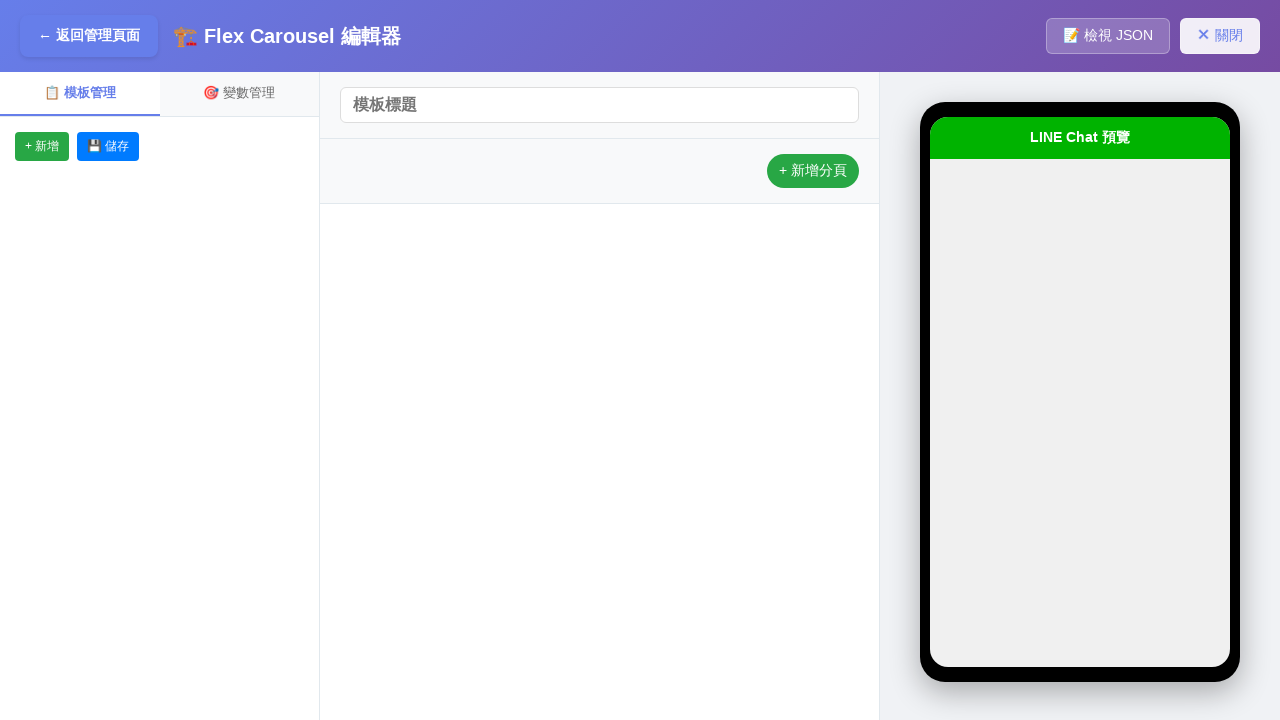

Waited 2 seconds for development environment page stabilization
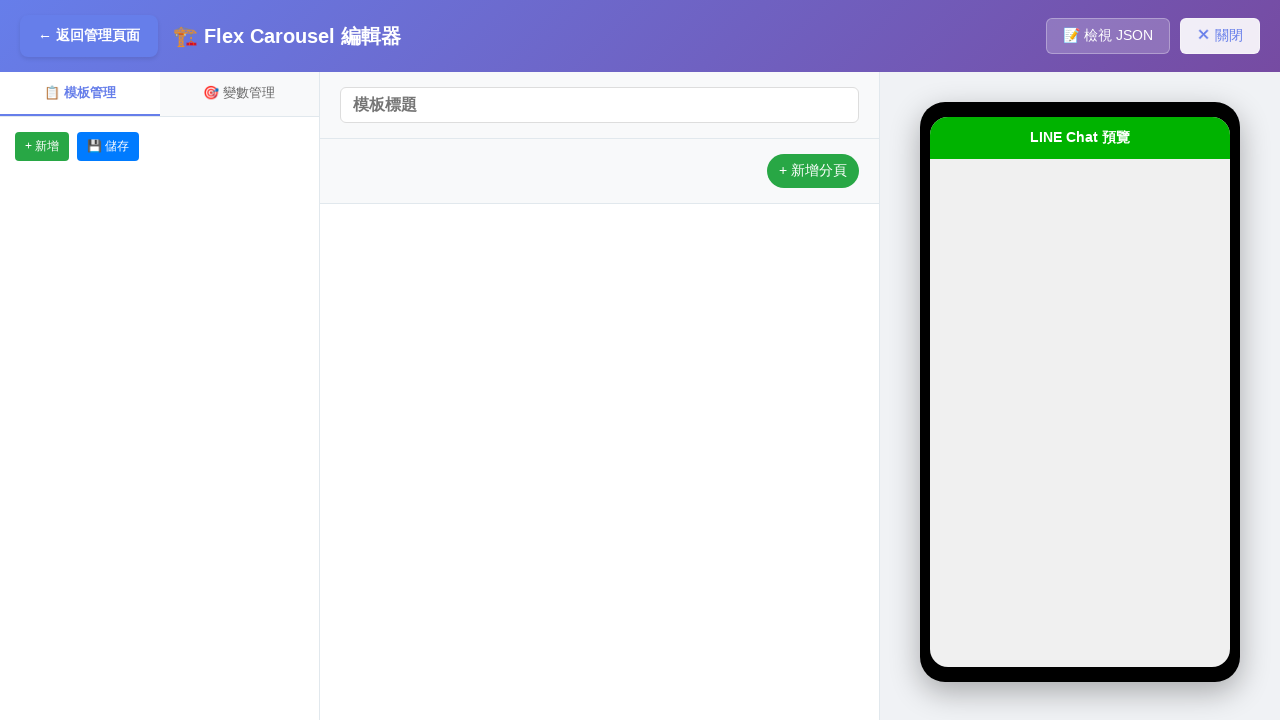

Queried for first template item on development environment
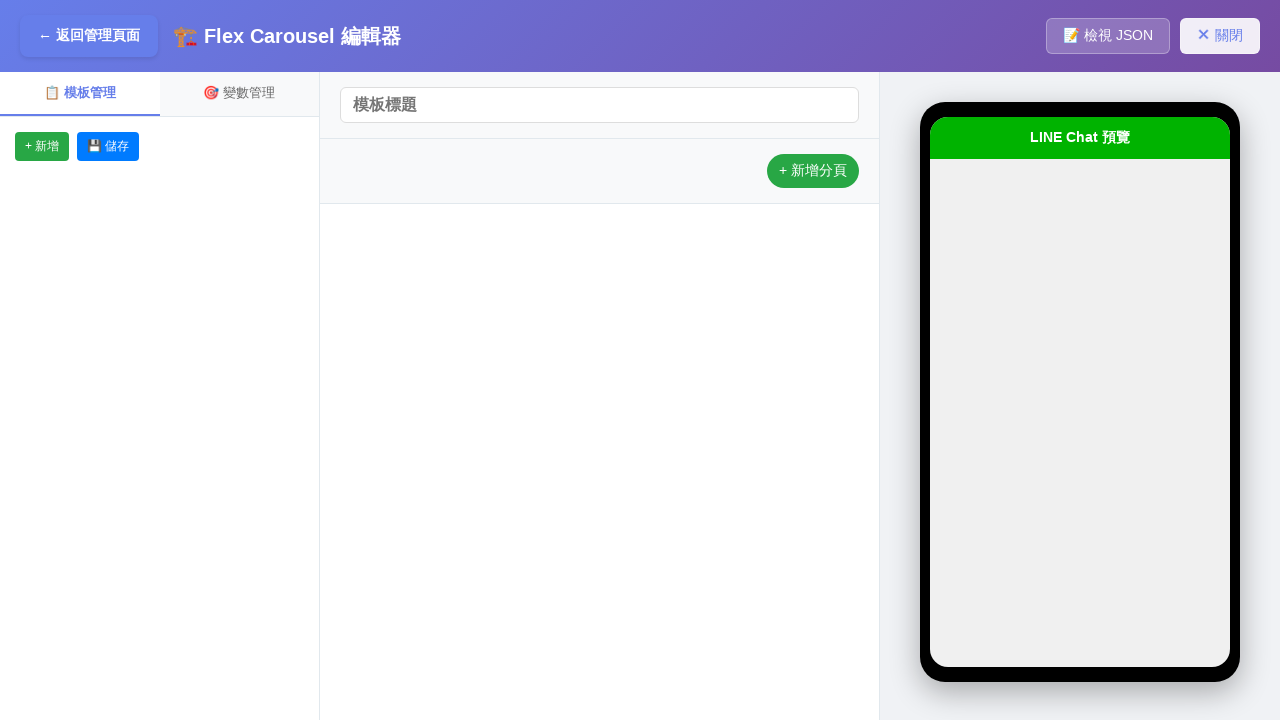

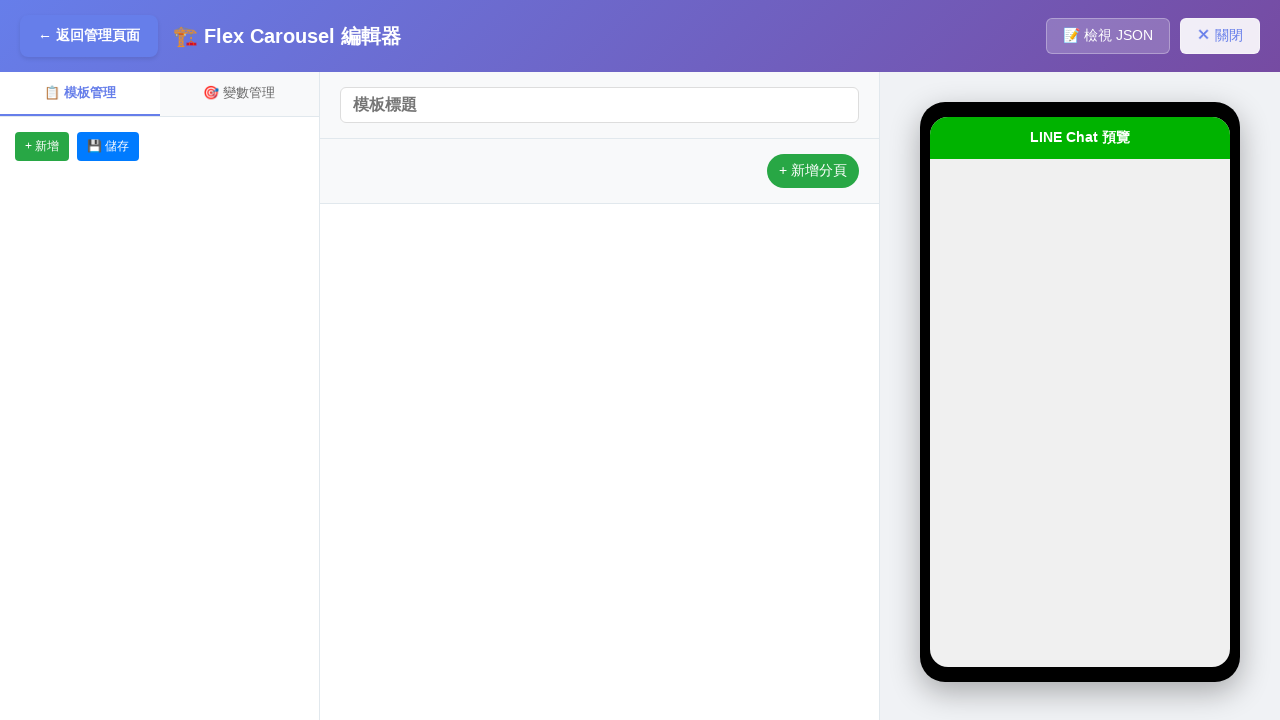